Tests drag and drop functionality within an iframe on jQuery UI demo page, then navigates to Accept link

Starting URL: http://jqueryui.com/droppable/

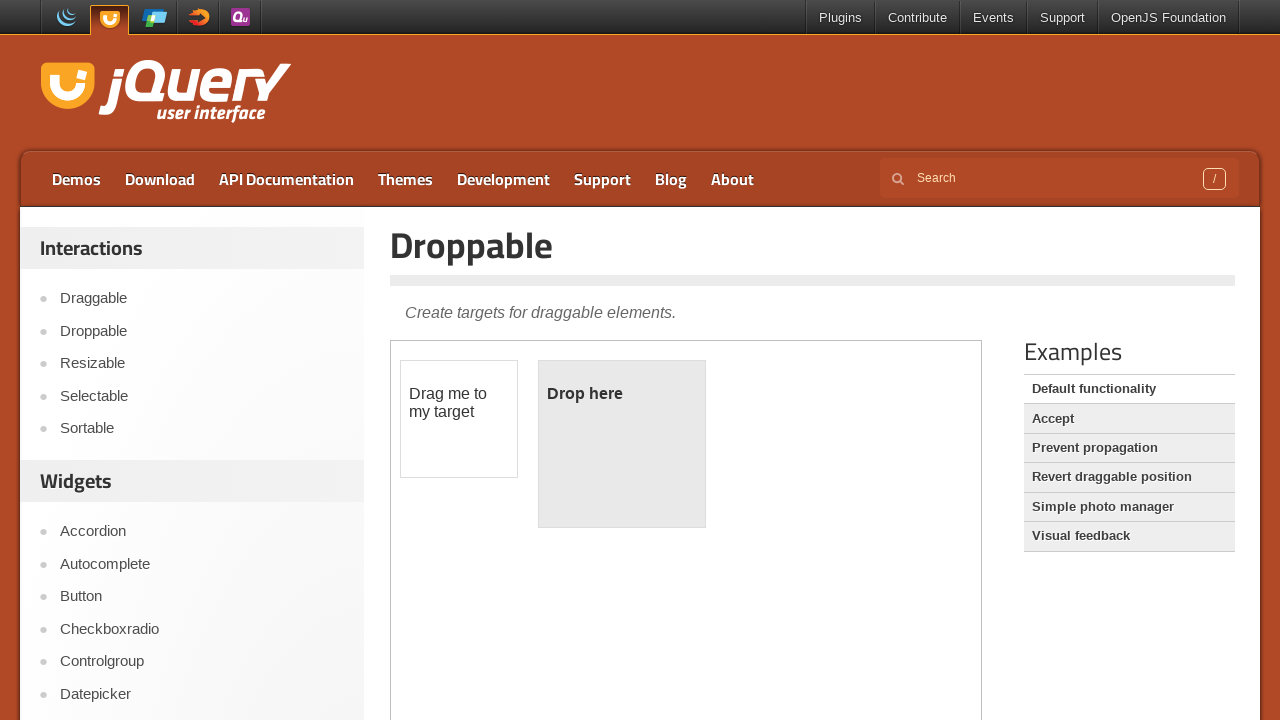

Located iframe containing drag and drop demo
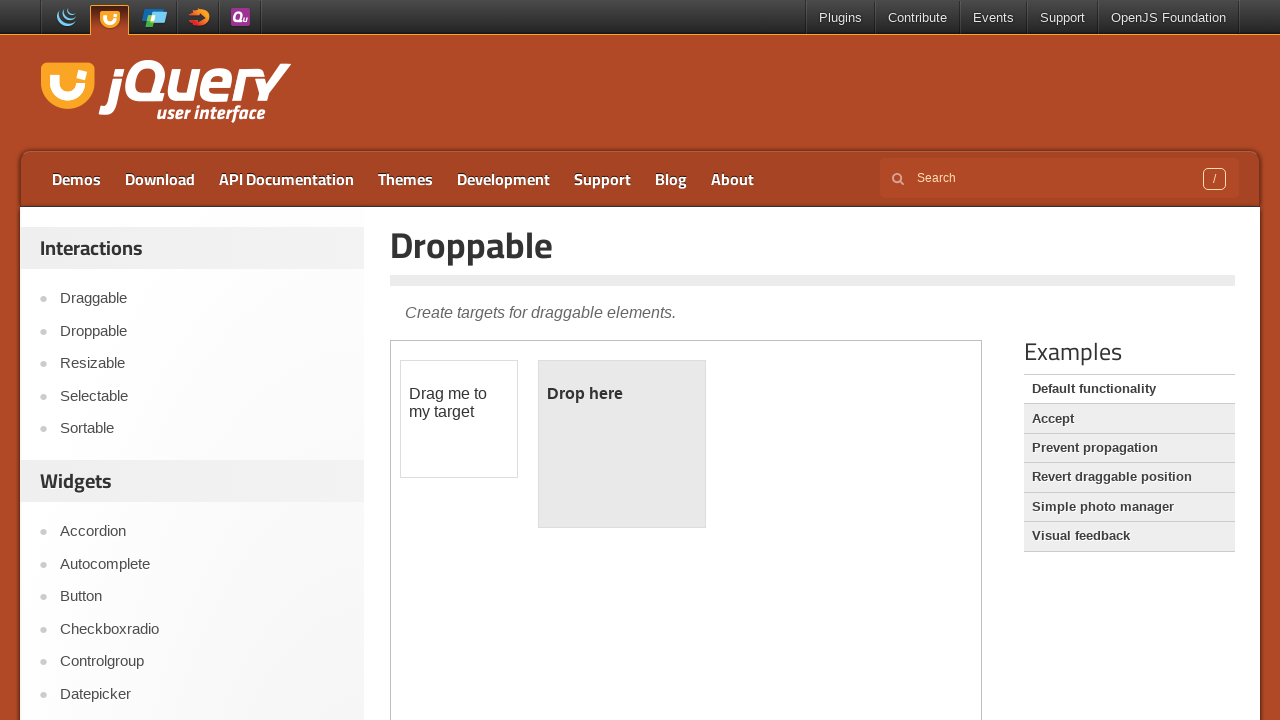

Located draggable element within iframe
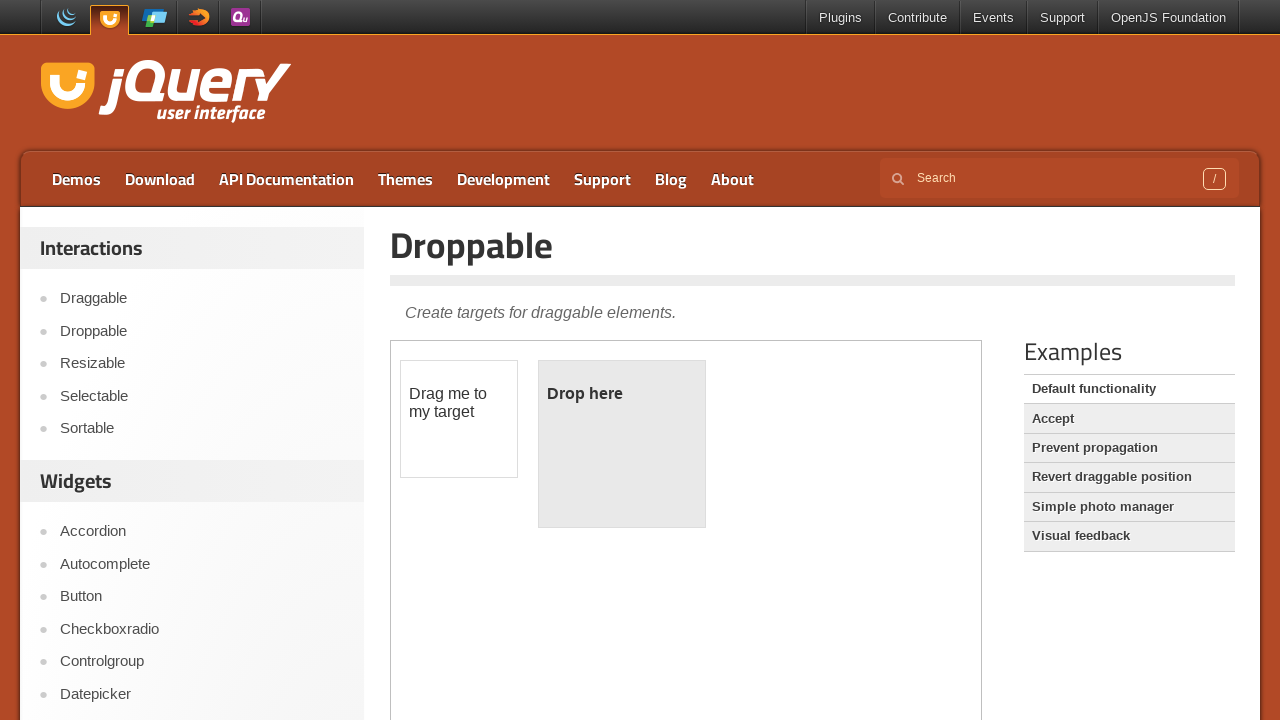

Located droppable element within iframe
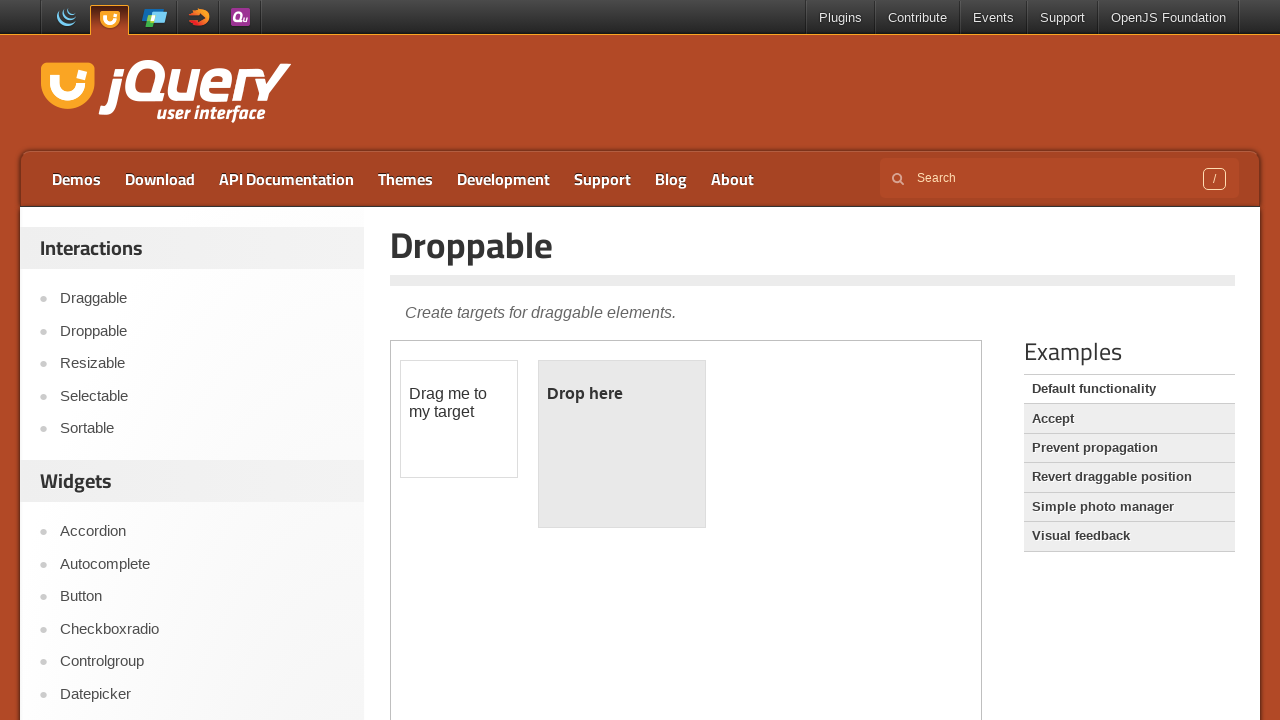

Performed drag and drop from draggable to droppable element at (622, 444)
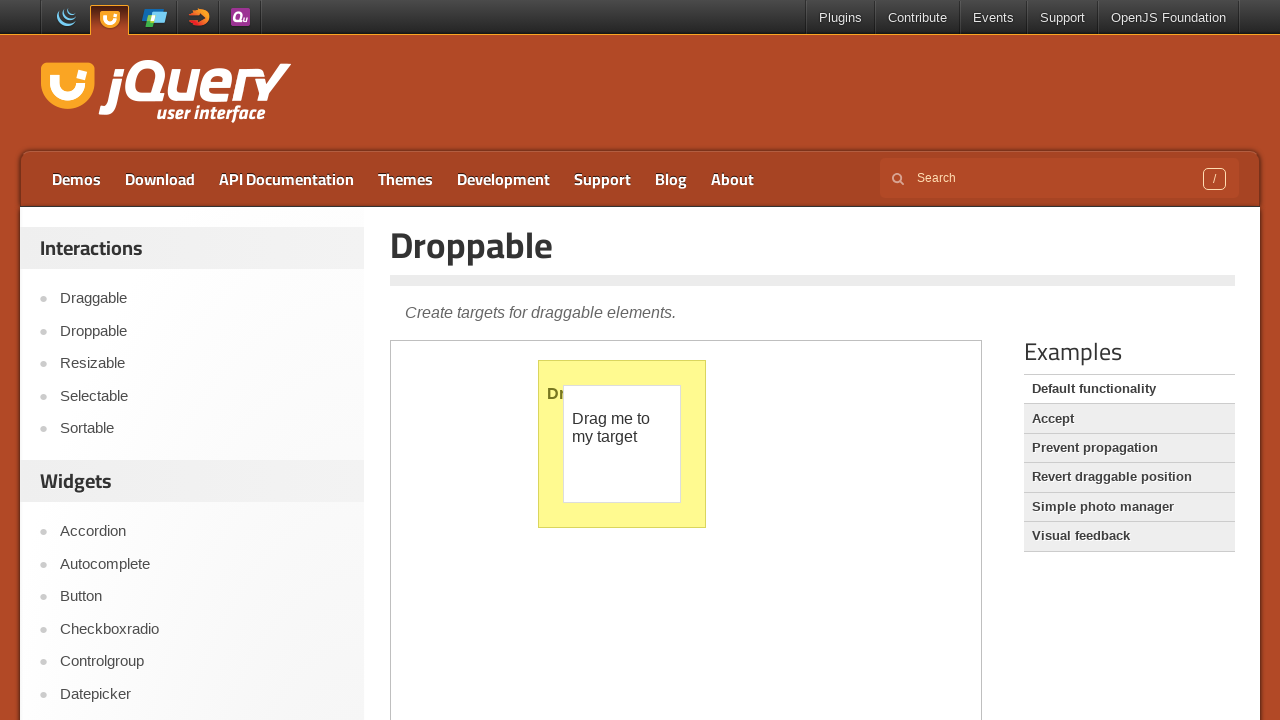

Clicked on Accept link in main page at (1129, 419) on xpath=//a[.='Accept']
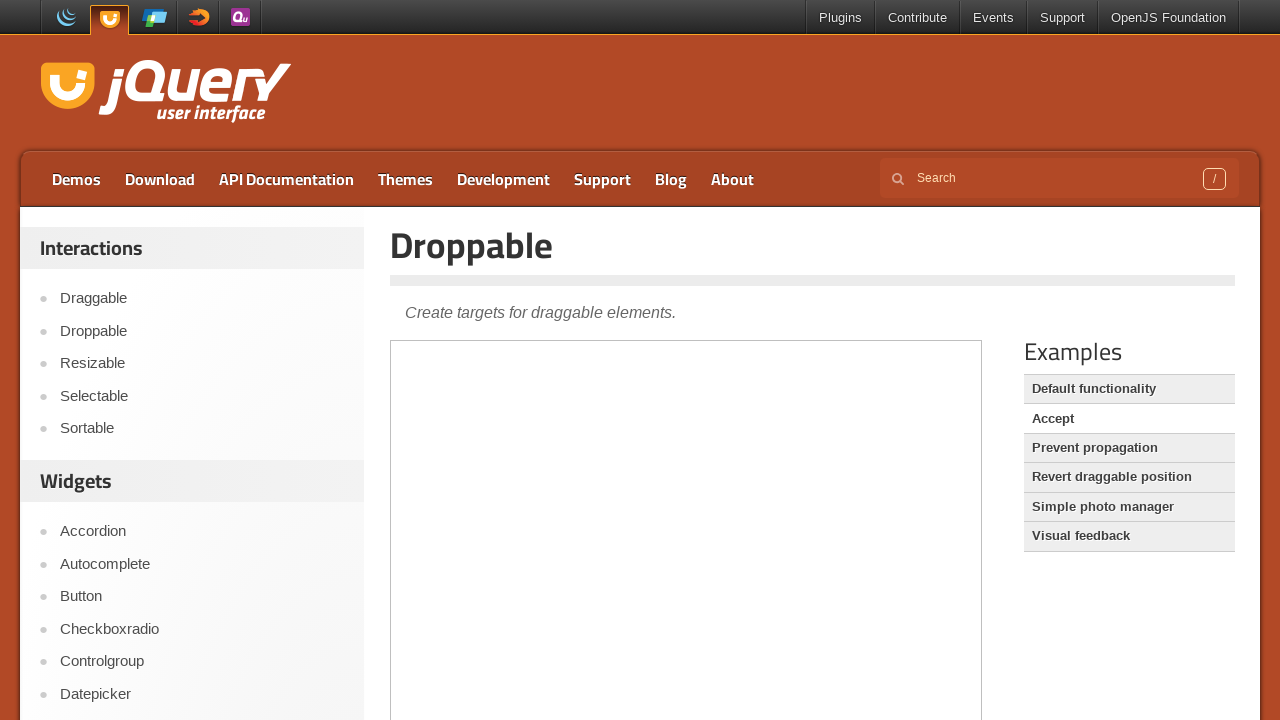

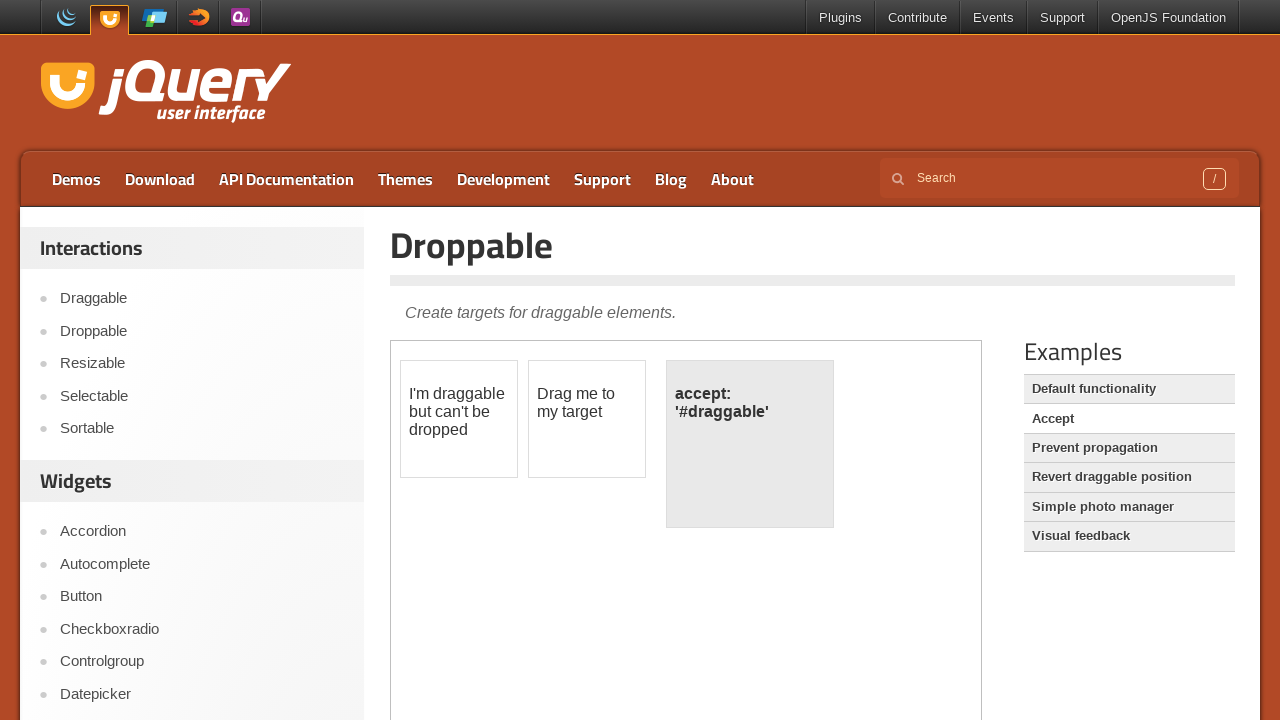